Tests dynamic loading using helper methods to click start button and wait for text element

Starting URL: https://automationfc.github.io/dynamic-loading/

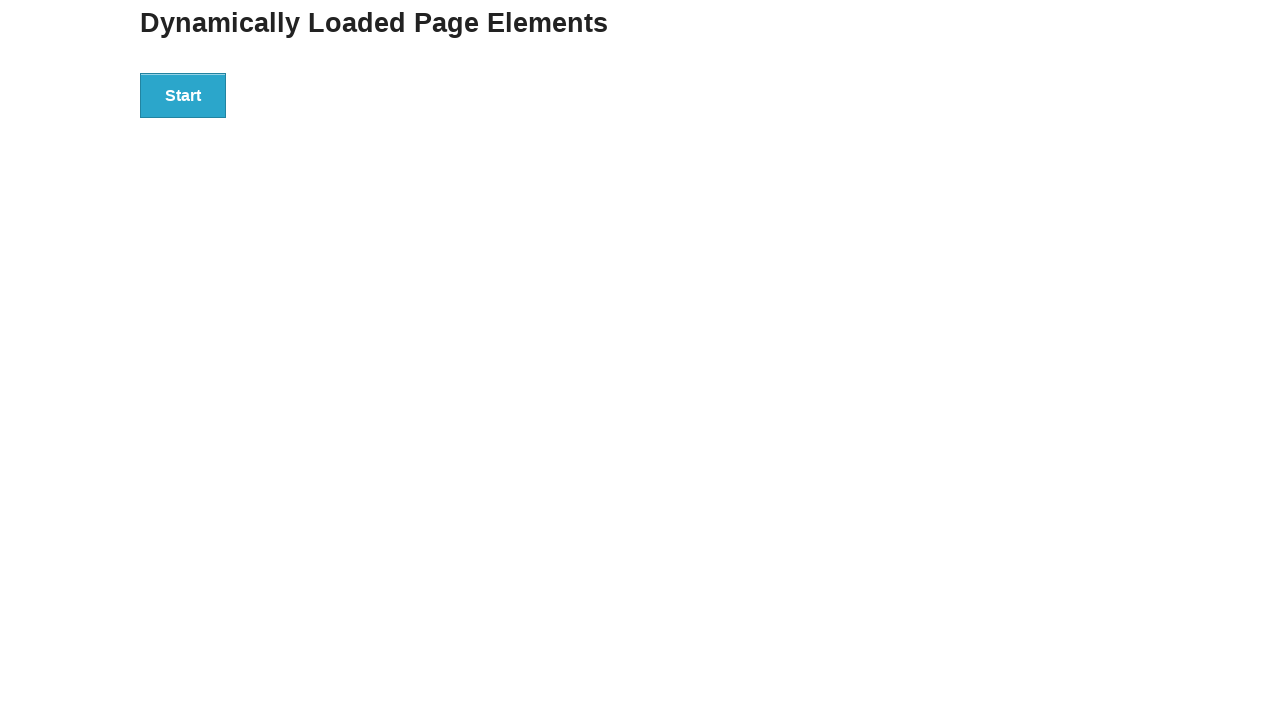

Clicked the start button to initiate dynamic loading at (183, 95) on div#start > button
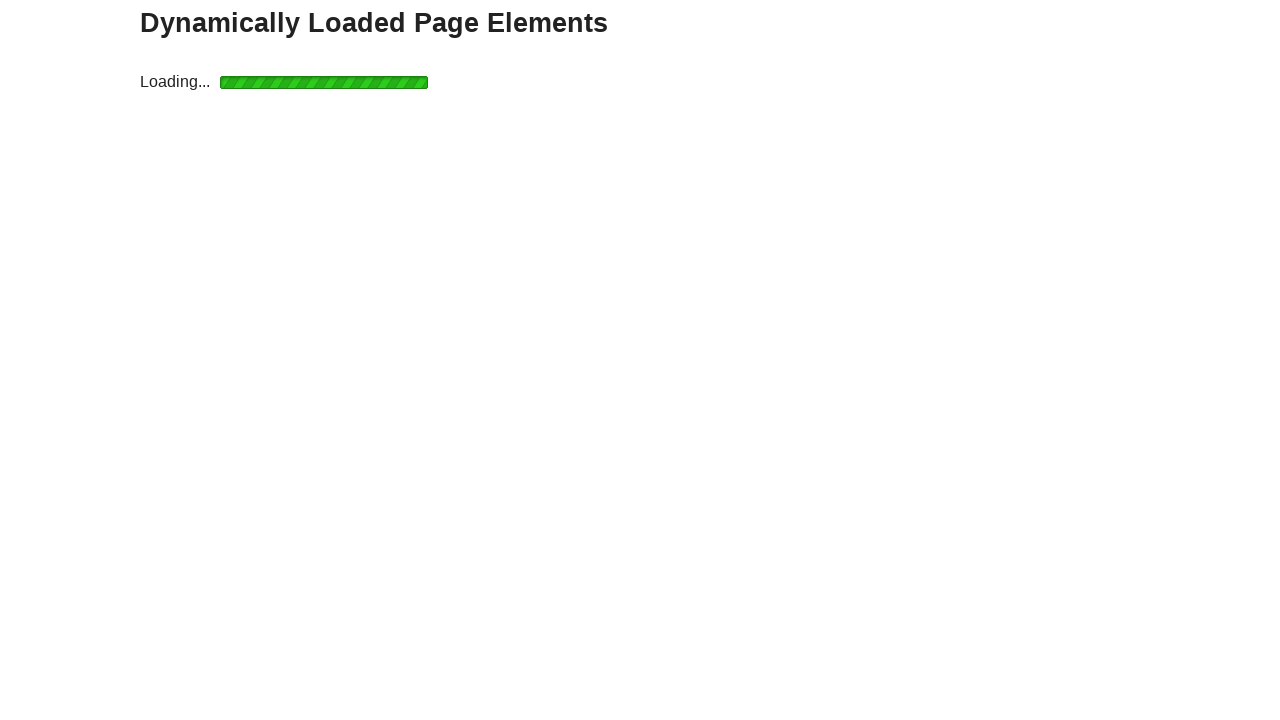

Waited for finish text element to become visible
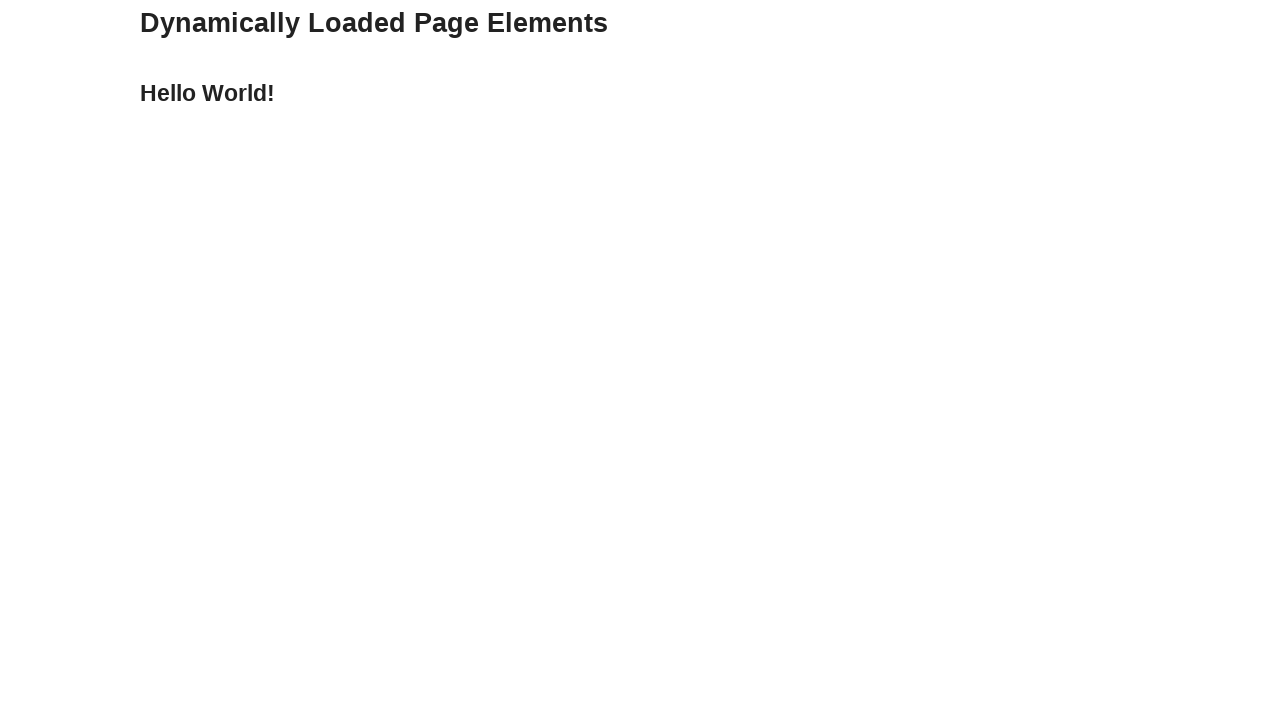

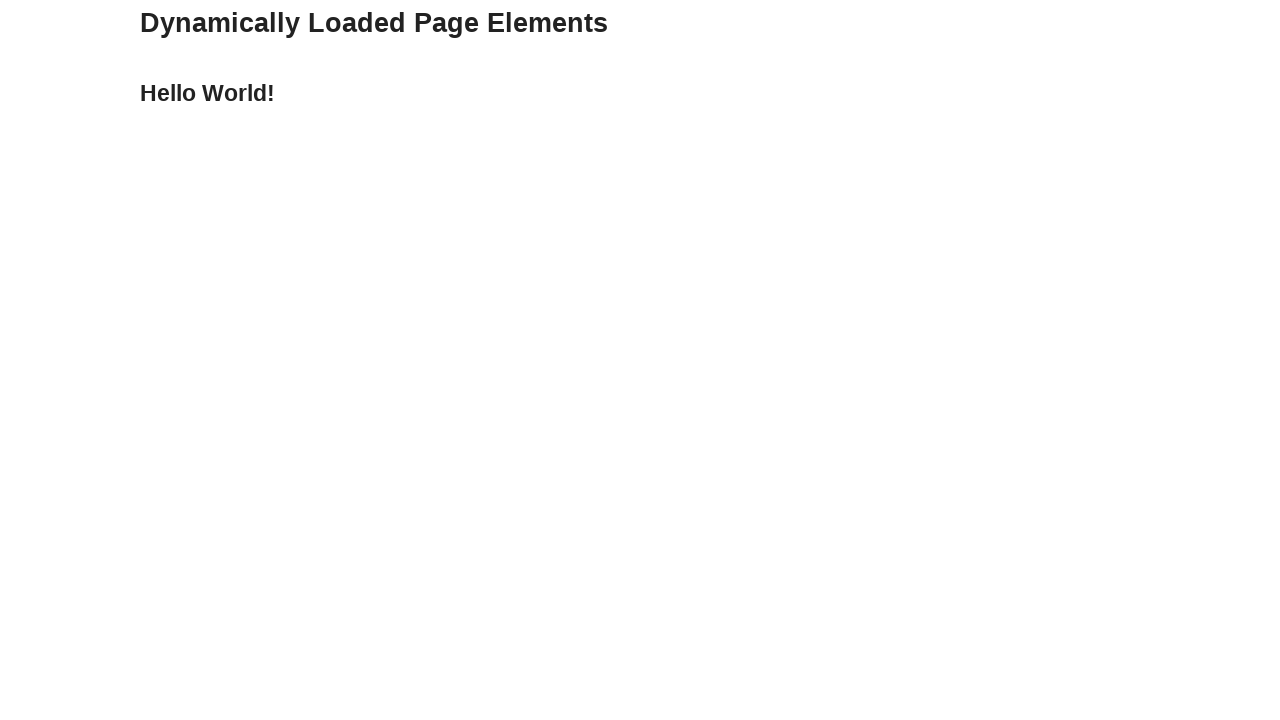